Tests clicking the "Web form" link and verifies the page loads successfully

Starting URL: https://bonigarcia.dev/selenium-webdriver-java/

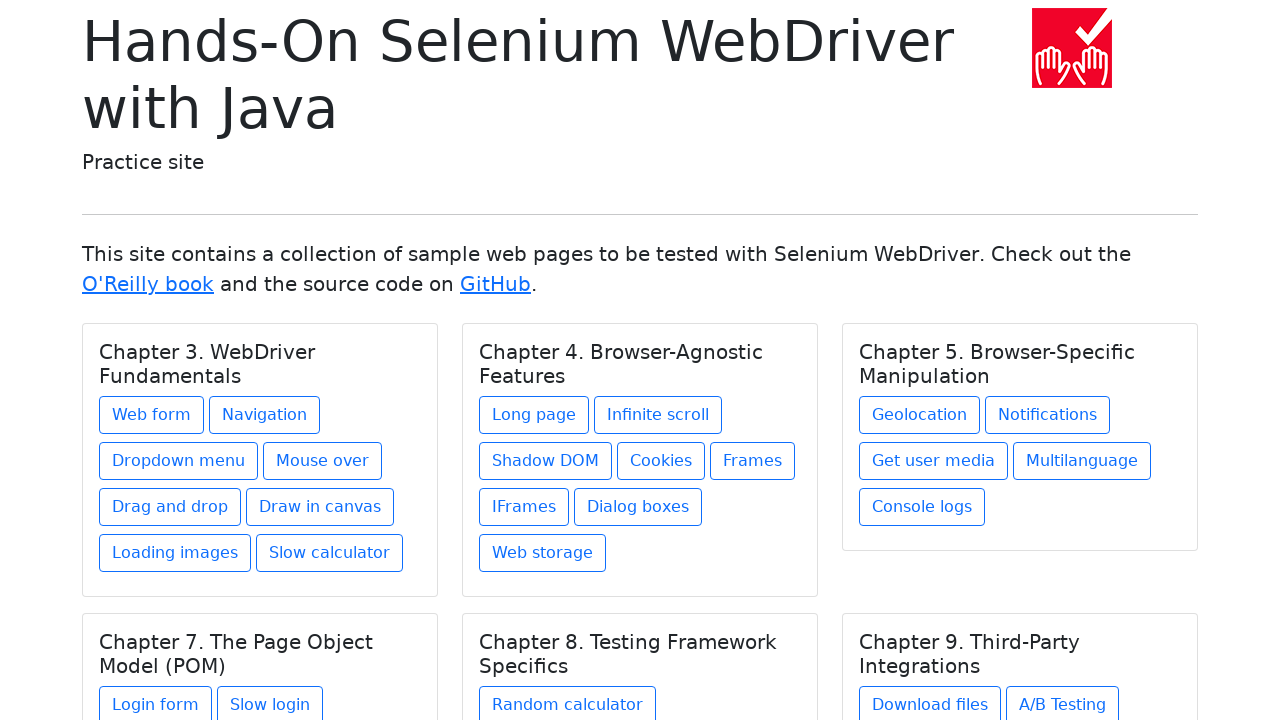

Clicked the 'Web form' link at (152, 415) on text=Web form
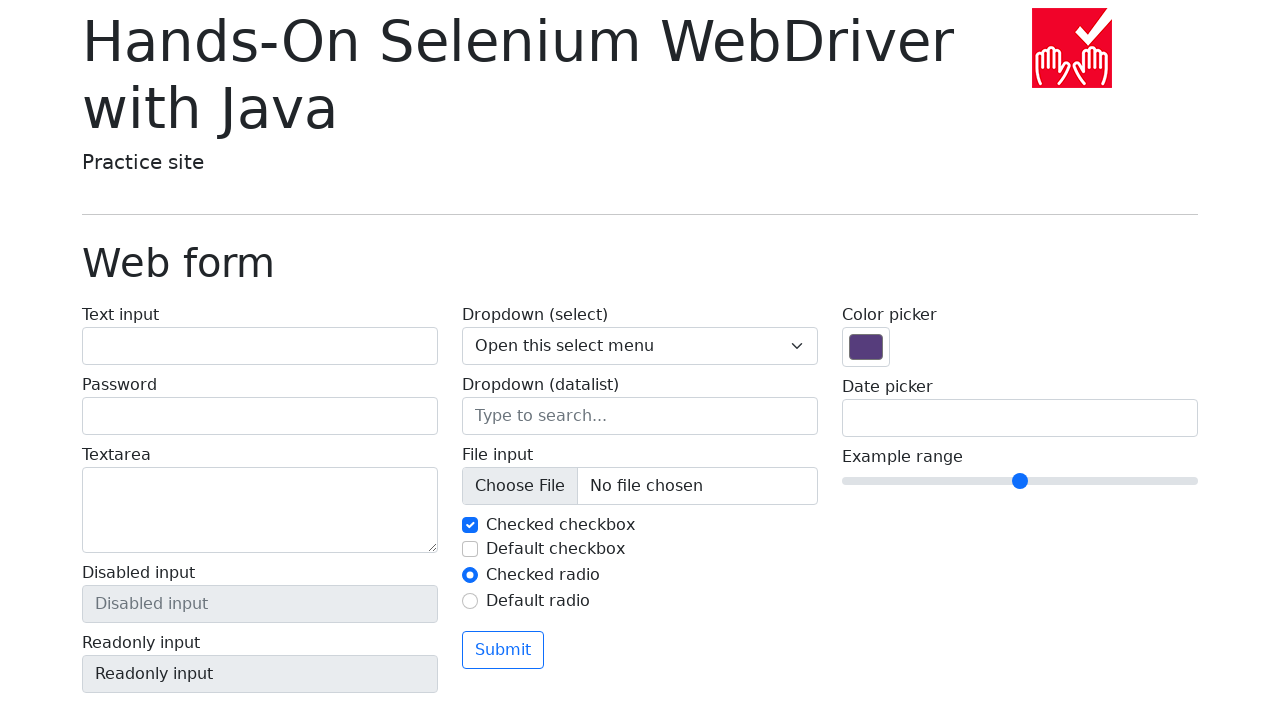

Web form page loaded successfully
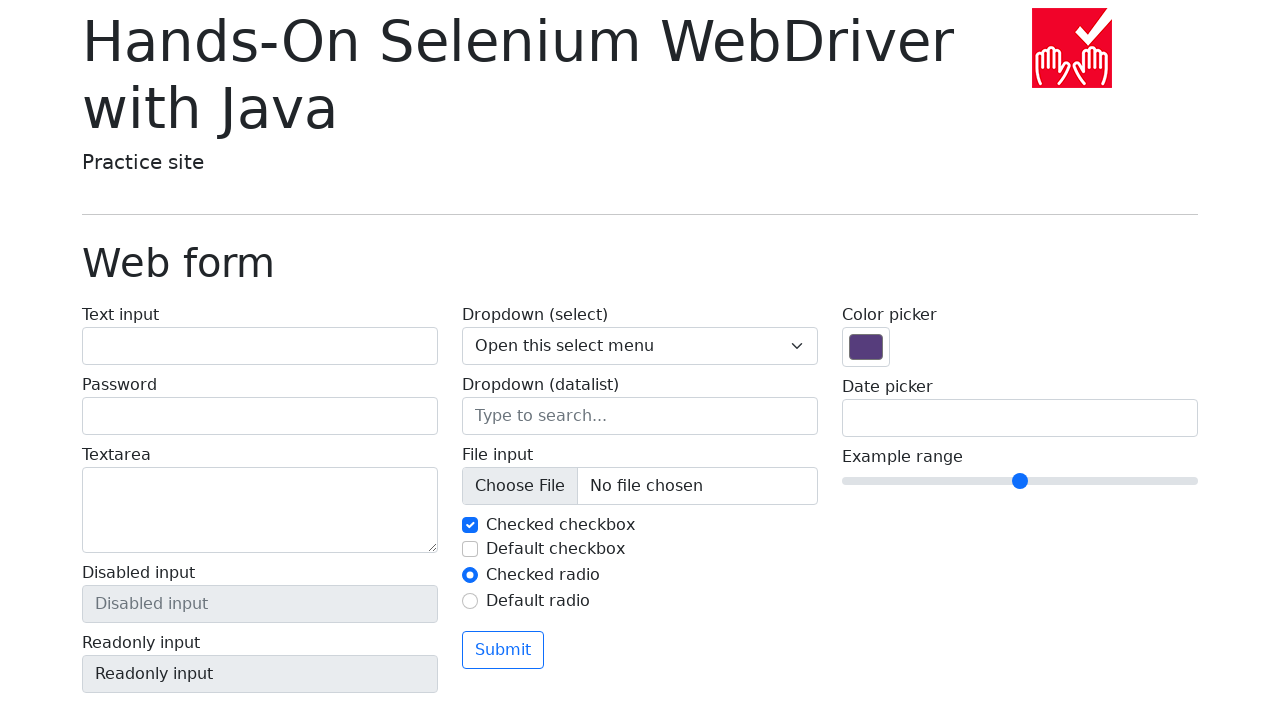

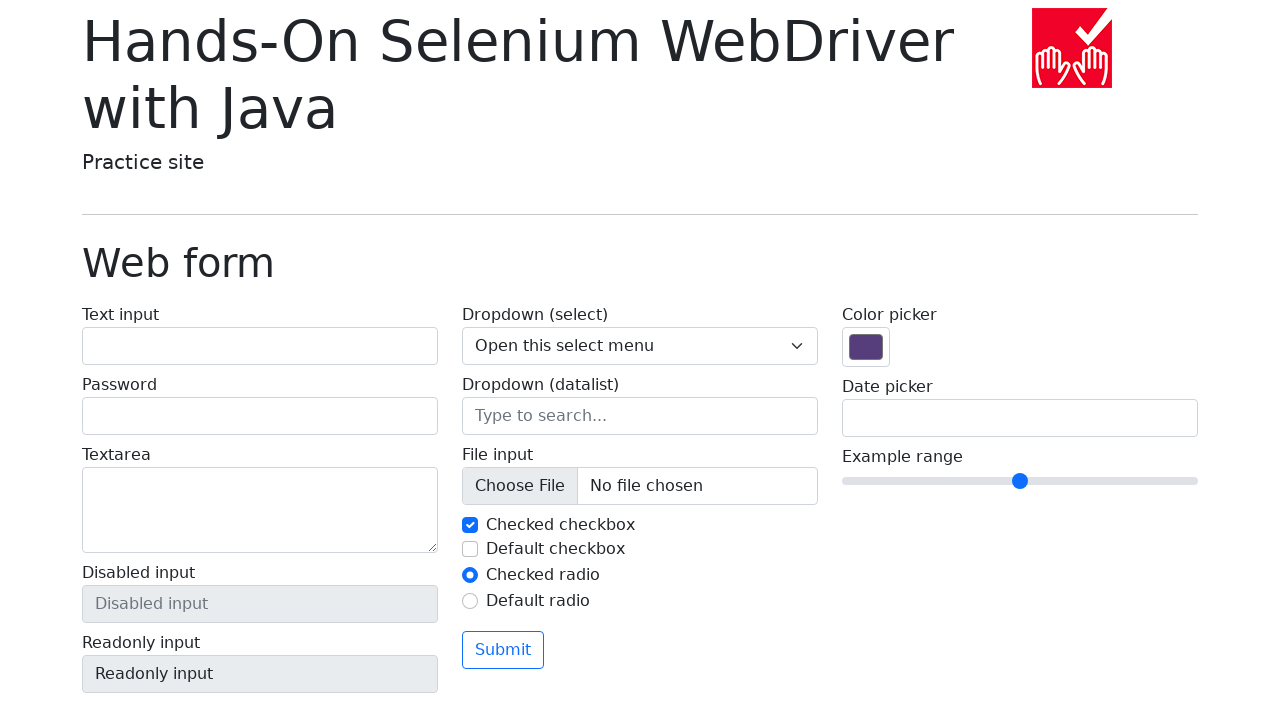